Tests dropdown selection functionality on a registration demo page by selecting the 6th option (index 5) from the Skills dropdown.

Starting URL: http://demo.automationtesting.in/Register.html

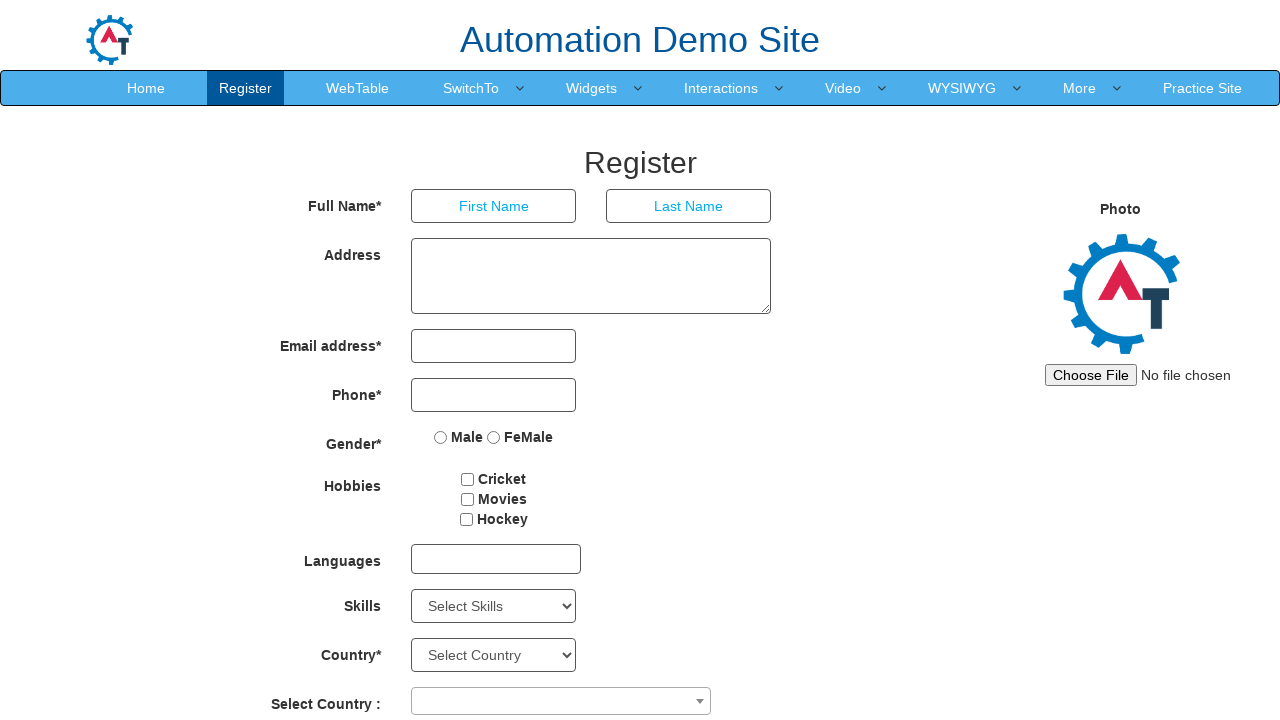

Navigated to registration demo page
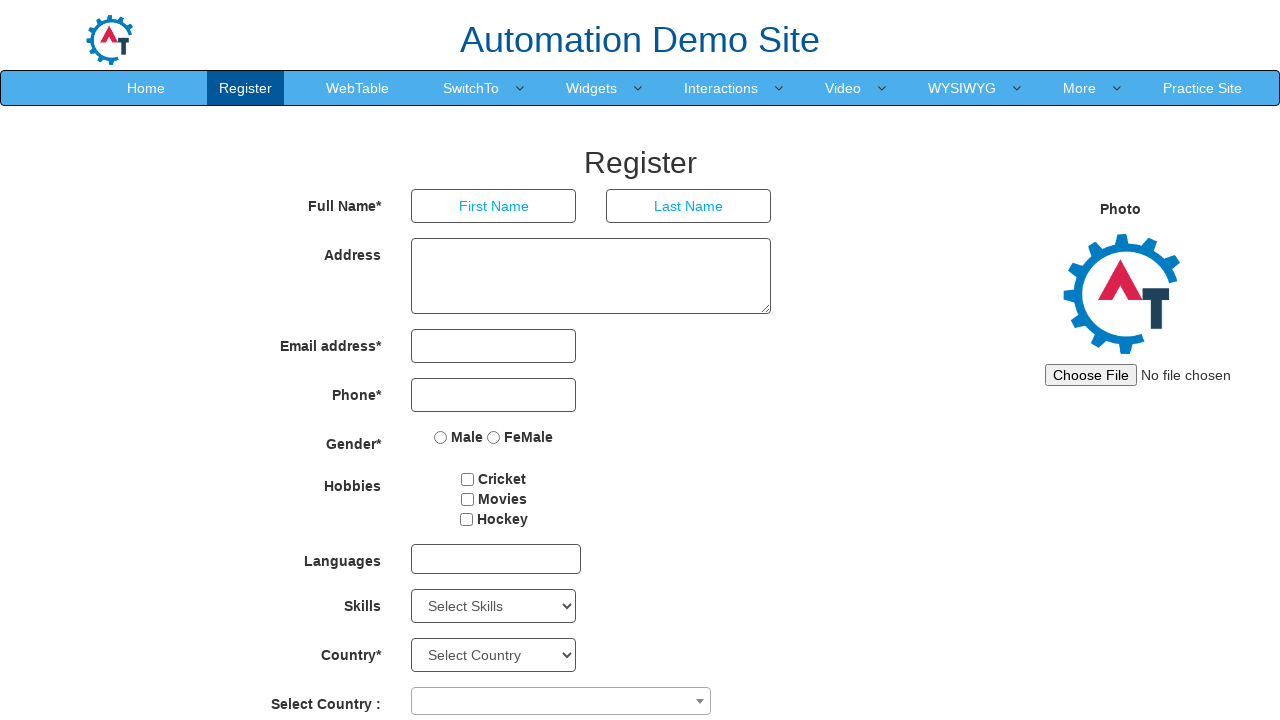

Selected 6th option (index 5) from Skills dropdown on select#Skills
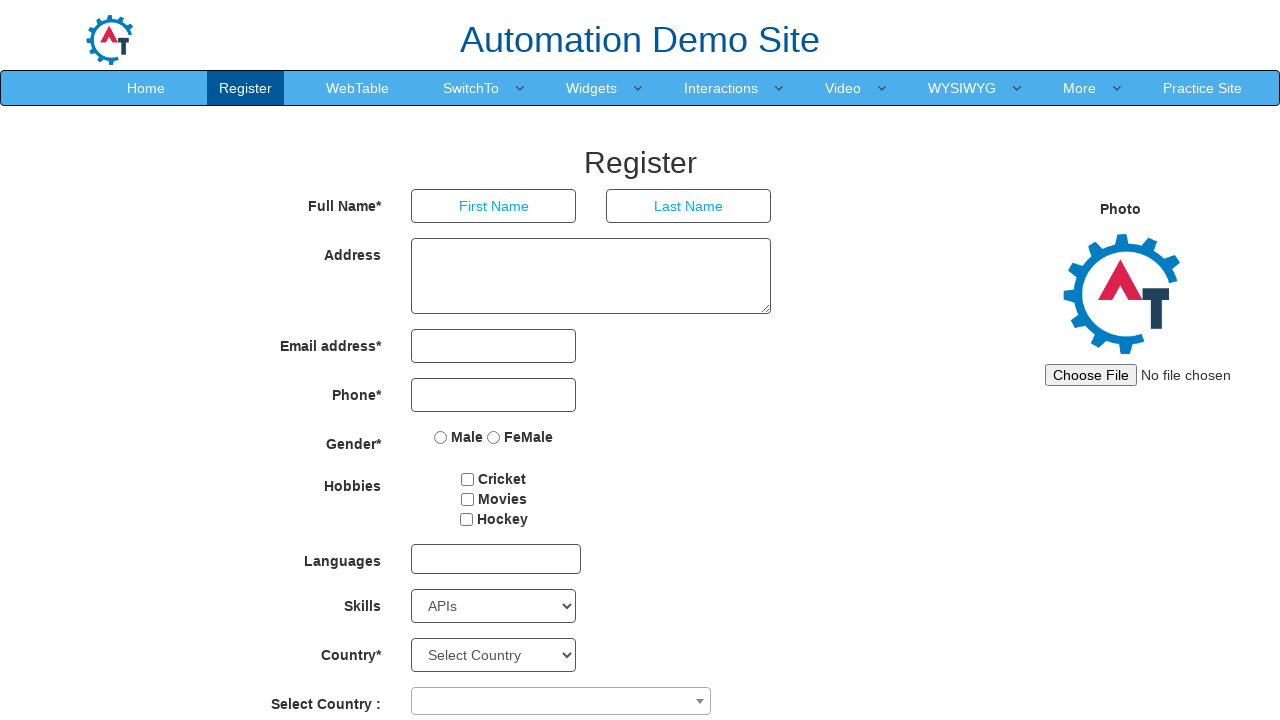

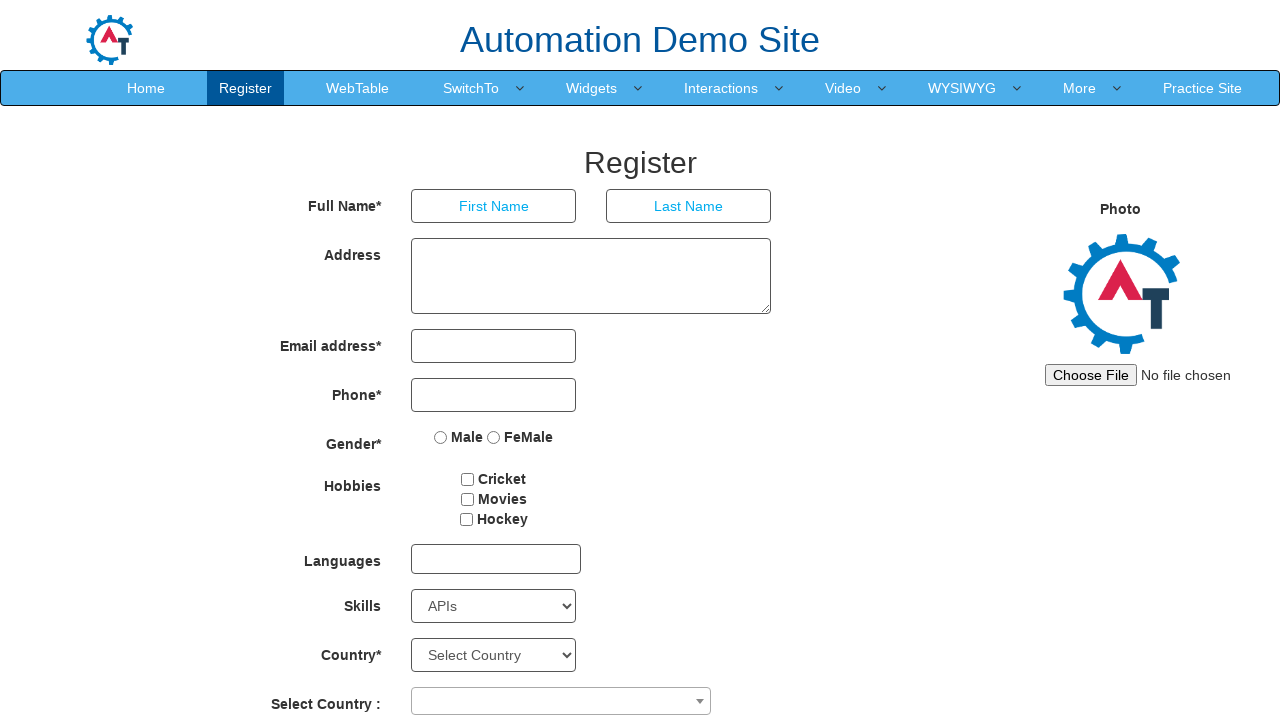